Tests the SWAPI (Star Wars API) web interface by querying for Luke Skywalker's data (people/1), verifying the response, then navigating to his homeworld (planets/1) and confirming it shows Tatooine with Luke as a resident.

Starting URL: https://swapi.dev/

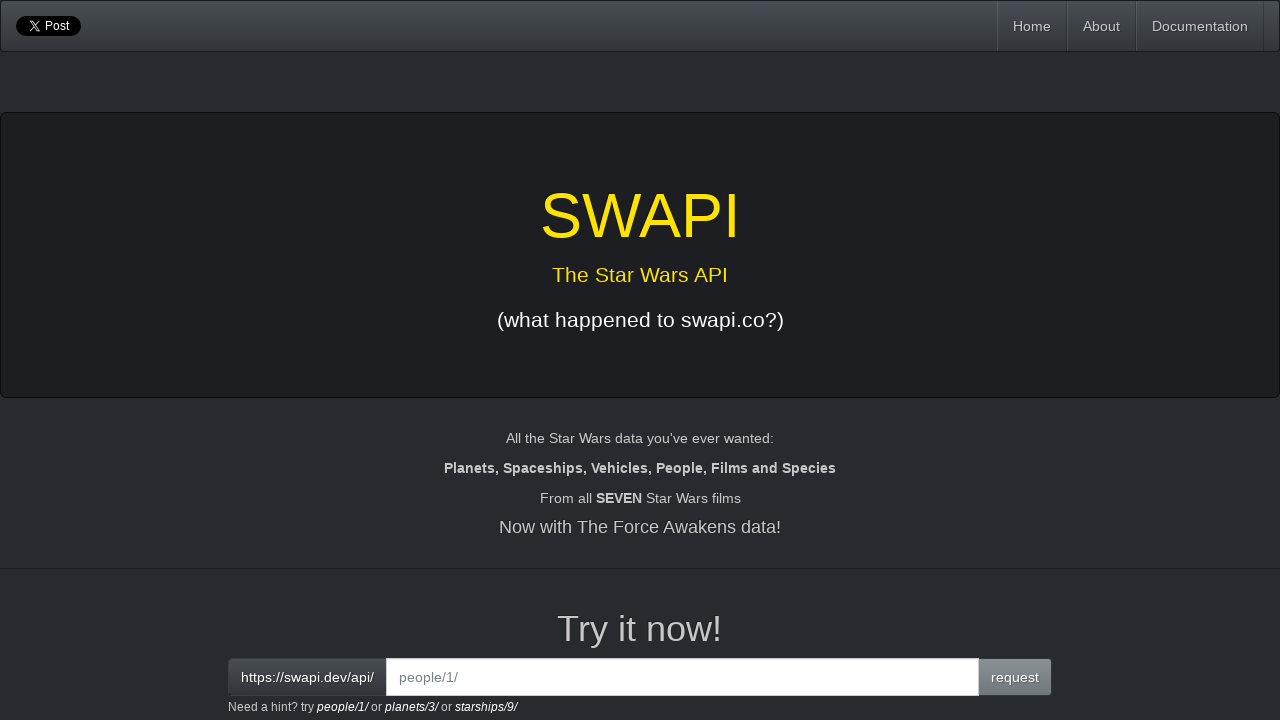

Verified page title is 'SWAPI - The Star Wars API'
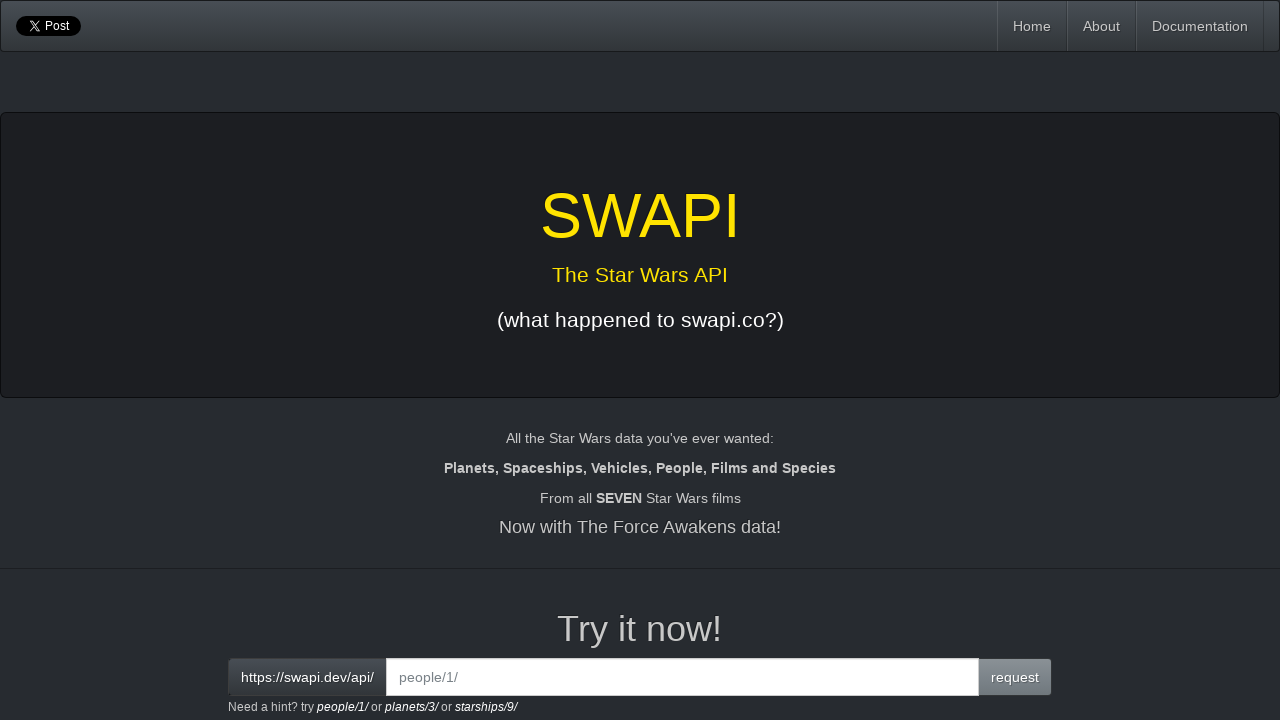

Cleared the search input field on .form-control
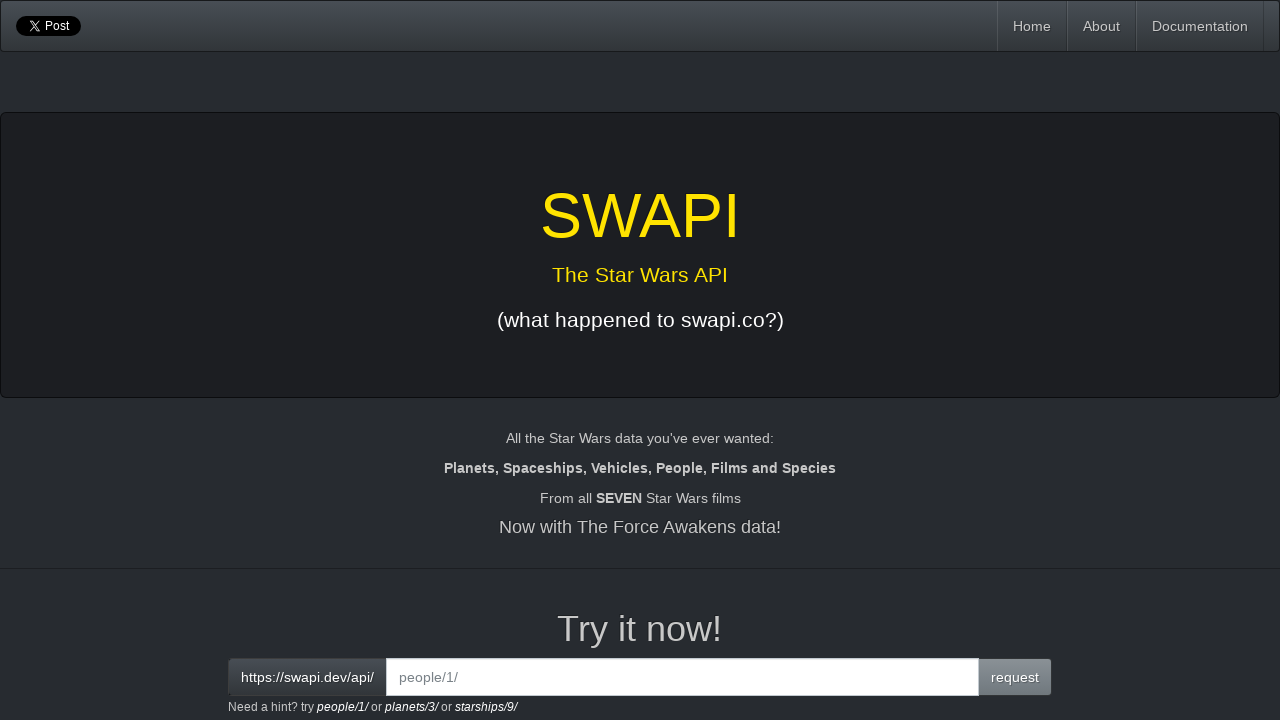

Entered 'people/1' query to search for Luke Skywalker on .form-control
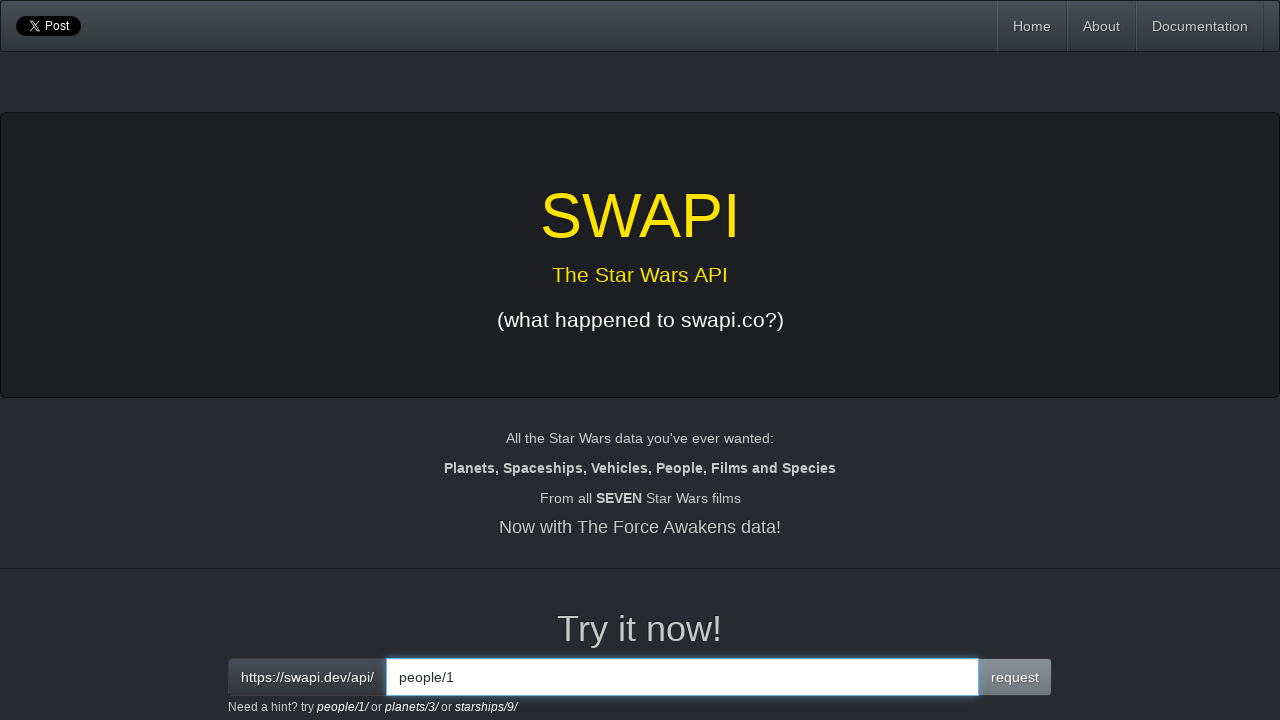

Results container loaded
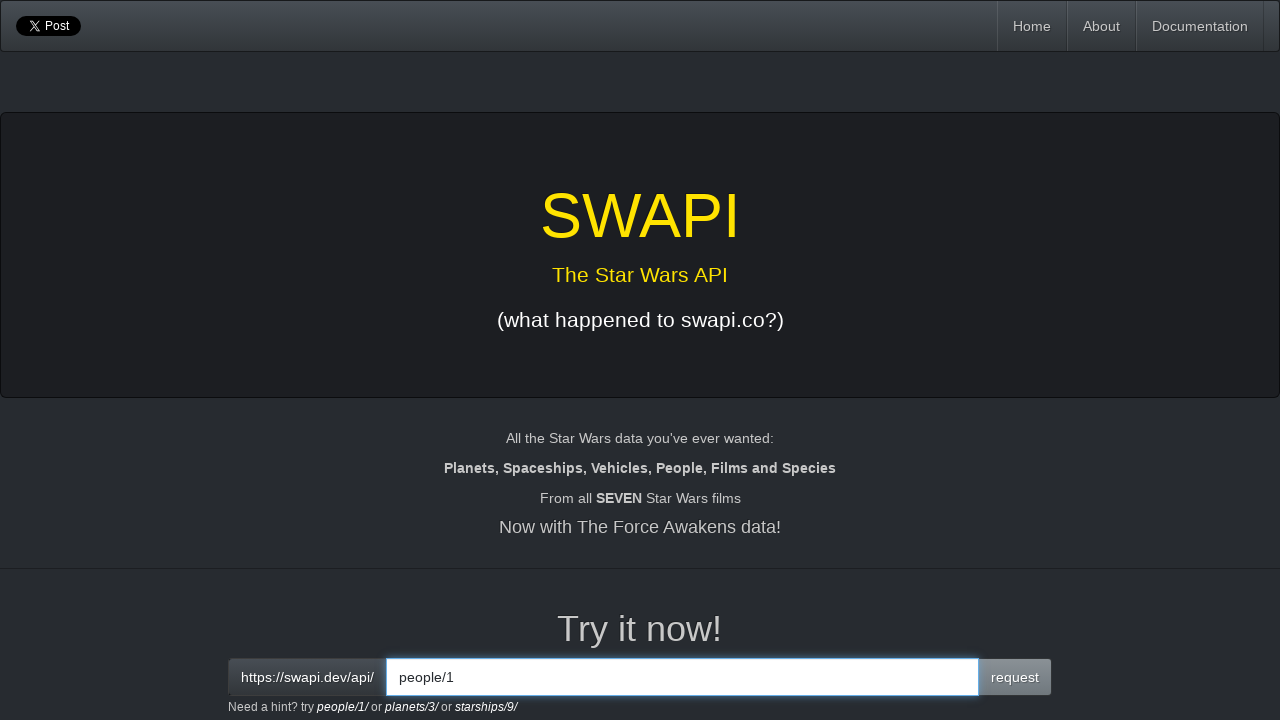

Verified 'Luke Skywalker' appears in results
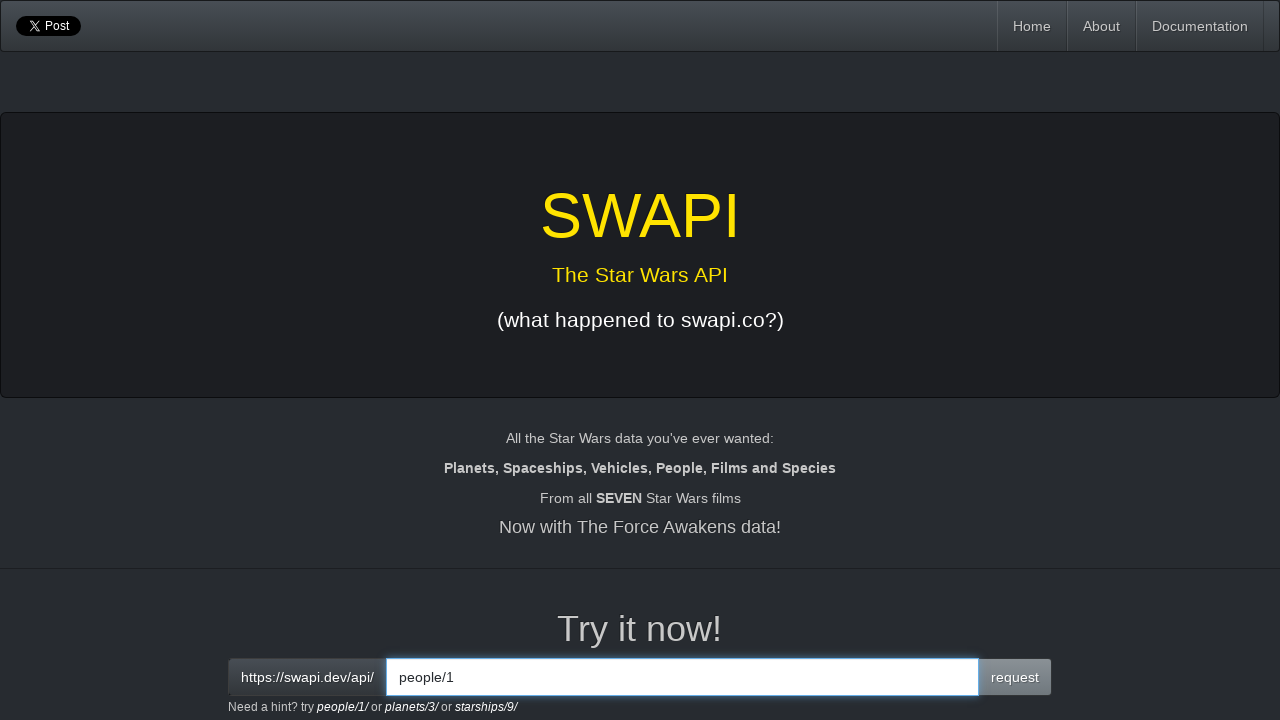

Verified Luke's homeworld planet URL (planets/1) is in results
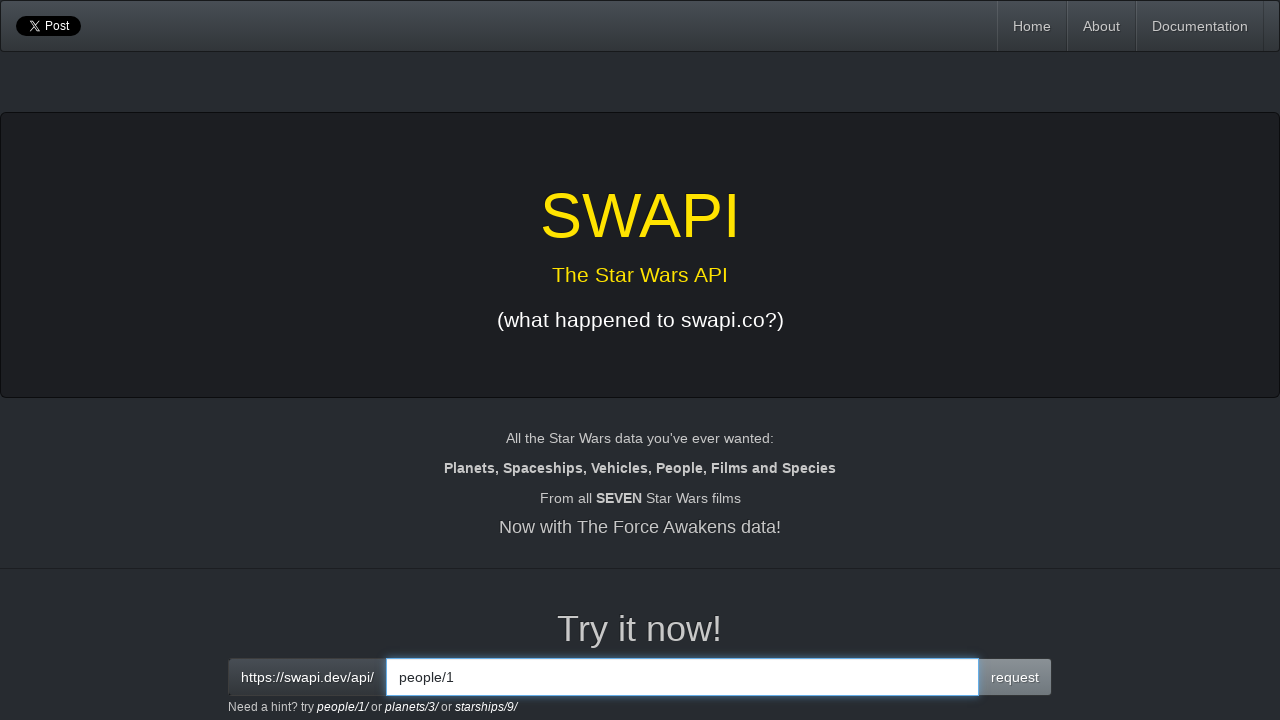

Verified Luke's people URL (people/1) is in results
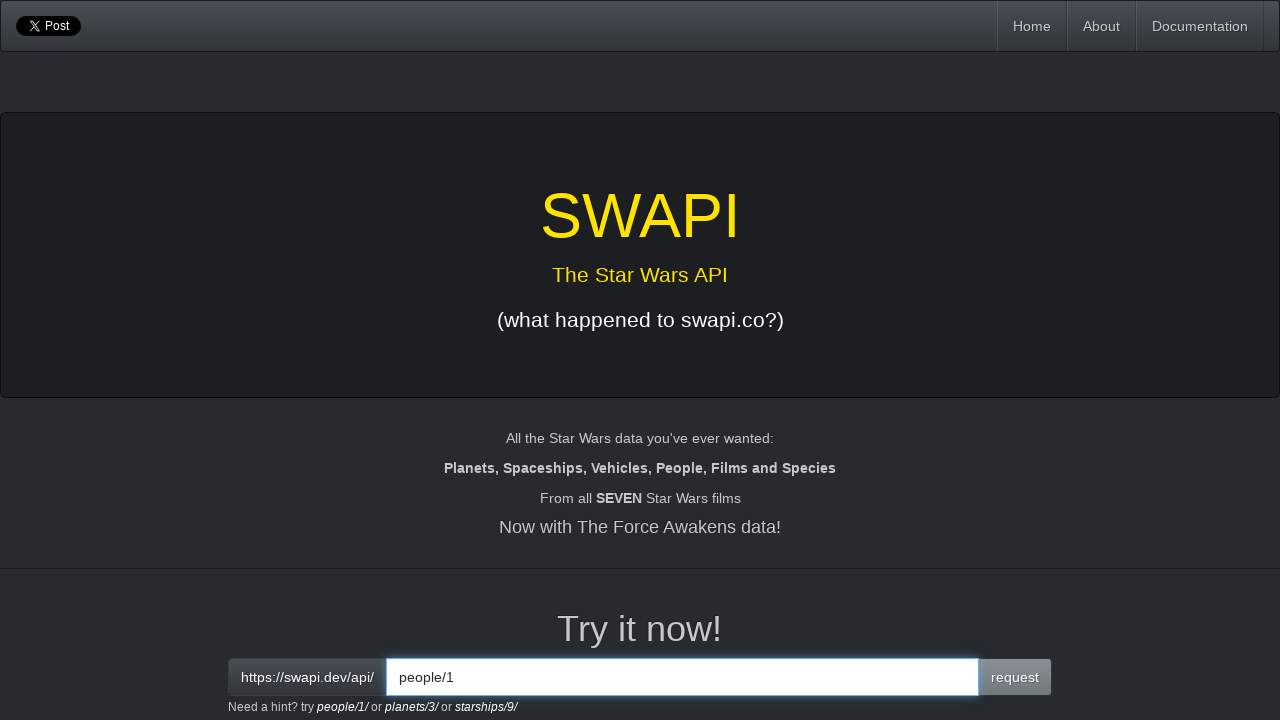

Cleared the search input field again on .form-control
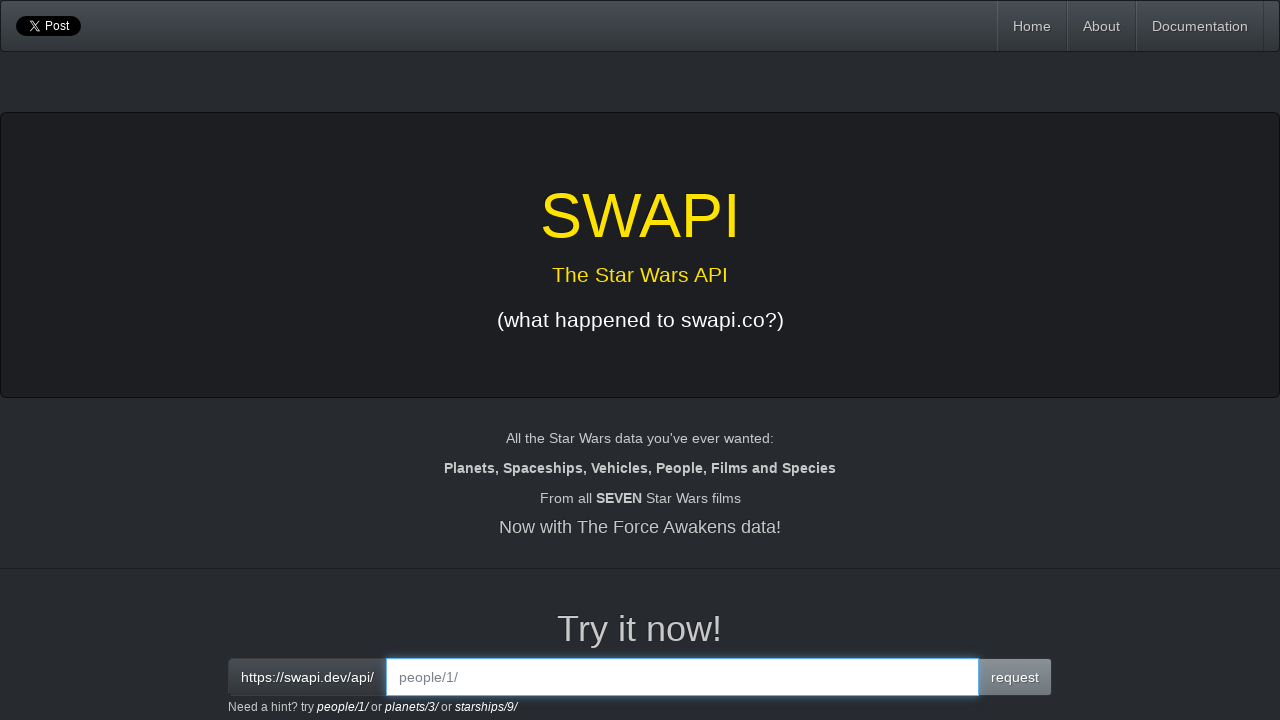

Entered 'planets/1' query to search for Tatooine on .form-control
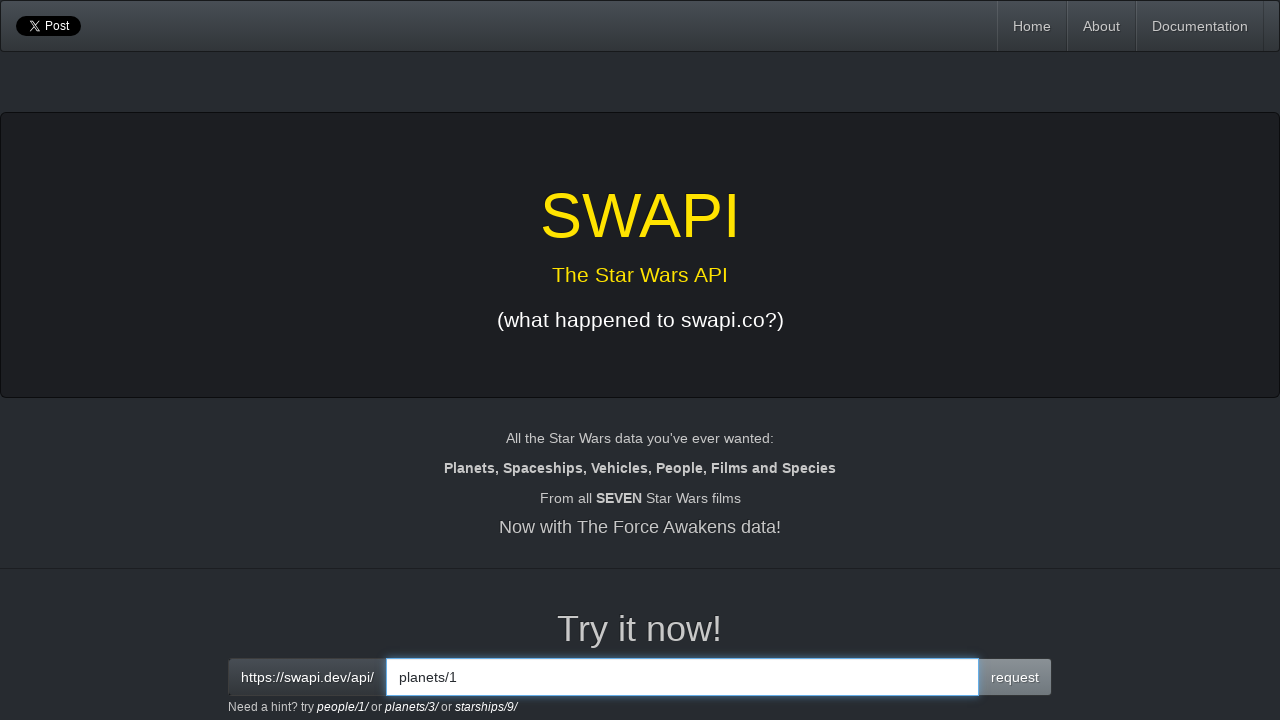

Clicked the search button to fetch Tatooine planet data at (1015, 677) on .input-group-btn
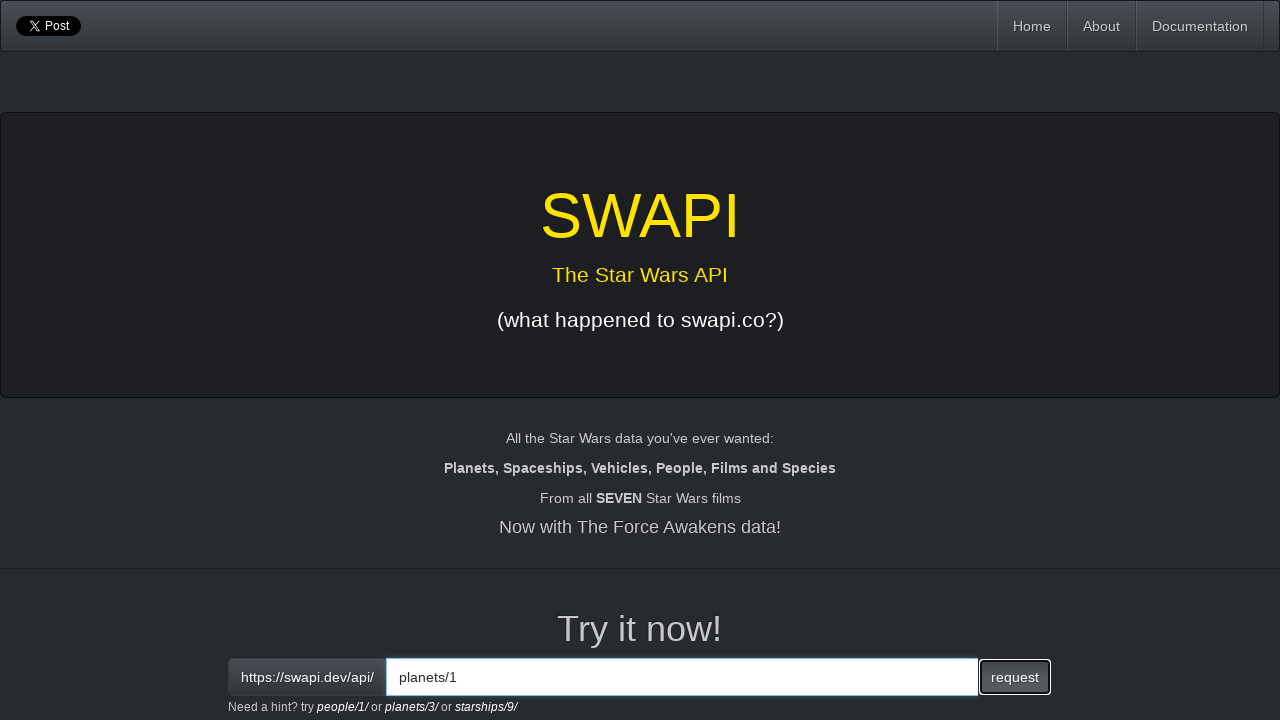

Results container became visible
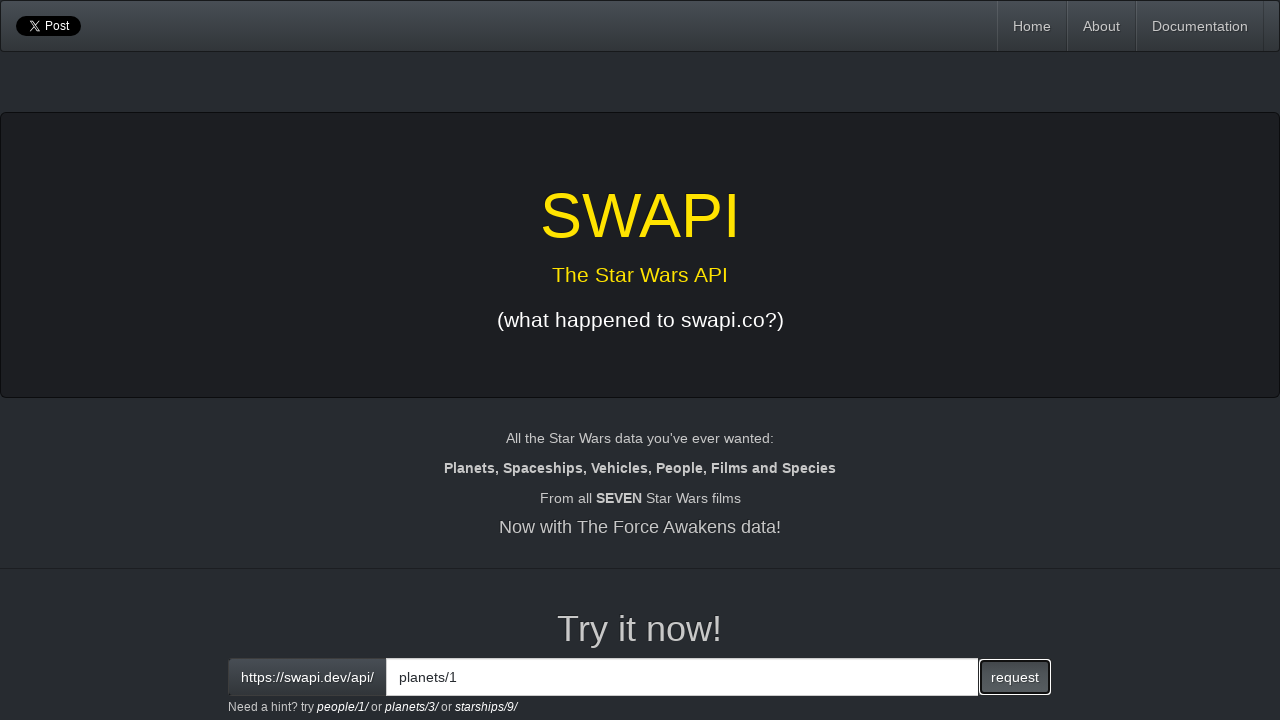

Tatooine planet data loaded in results
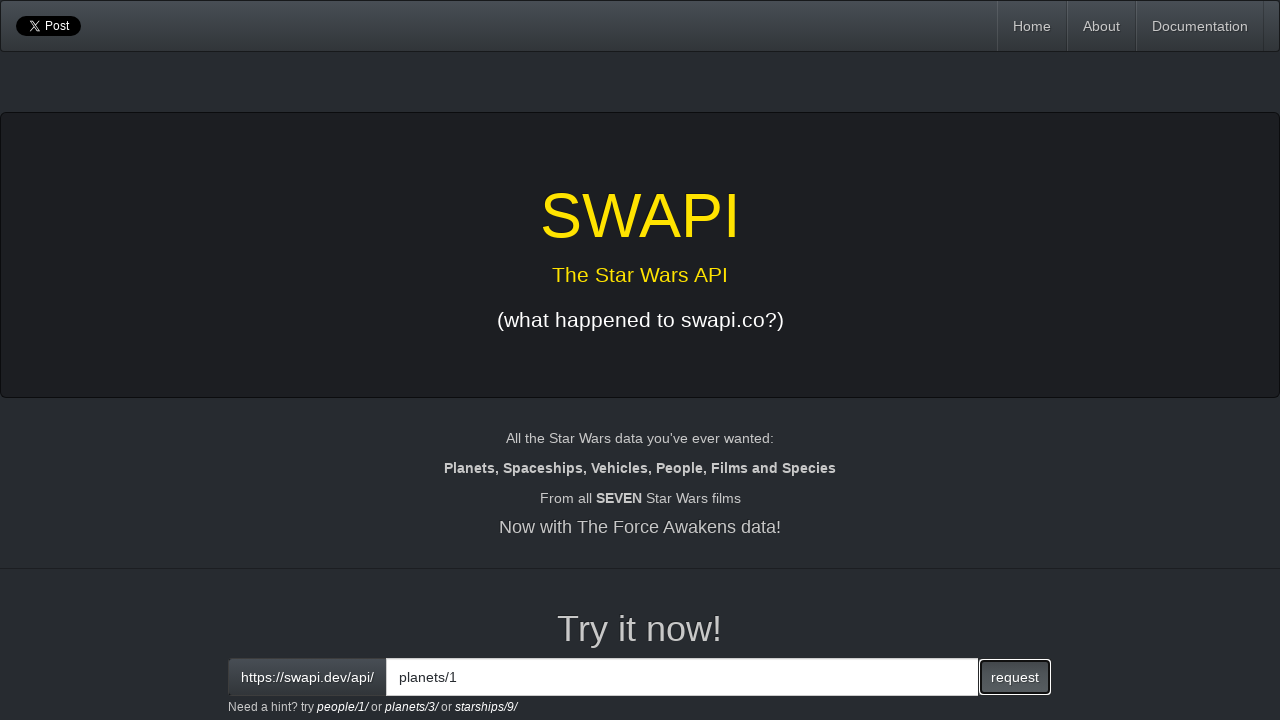

Verified Tatooine's planet URL (planets/1) is in results
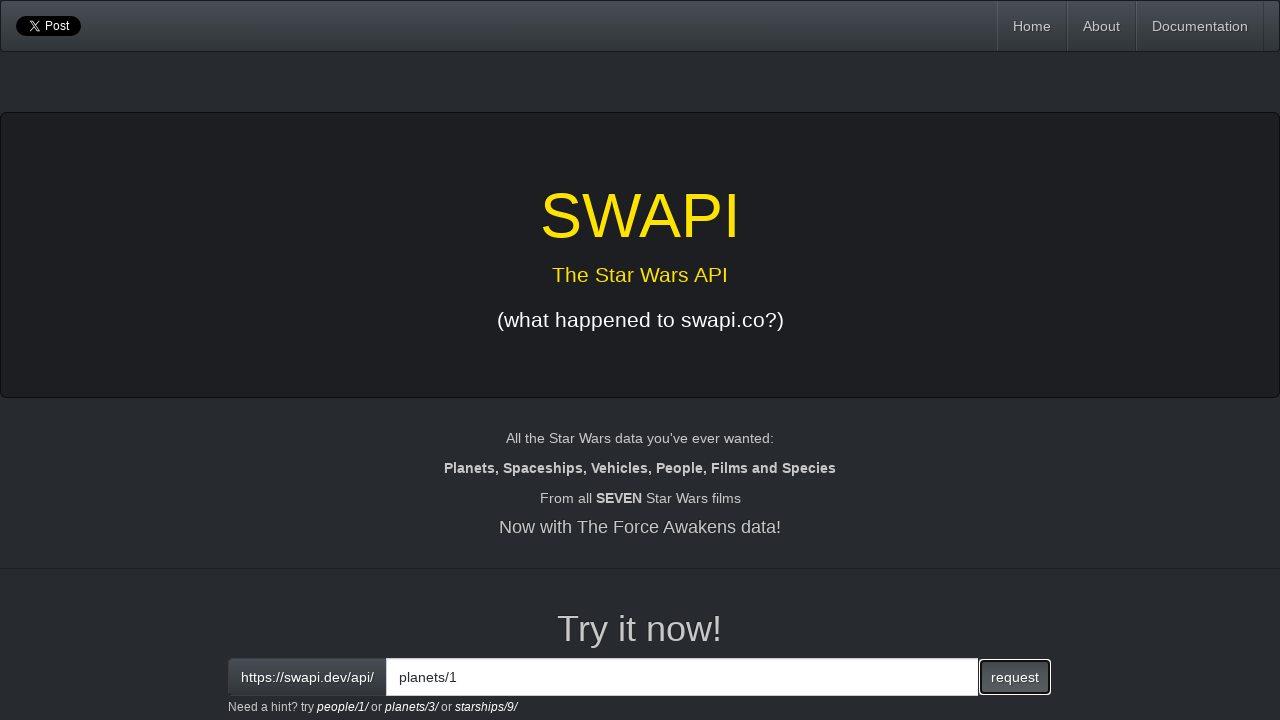

Verified Luke Skywalker's URL (people/1) is listed as a resident of Tatooine
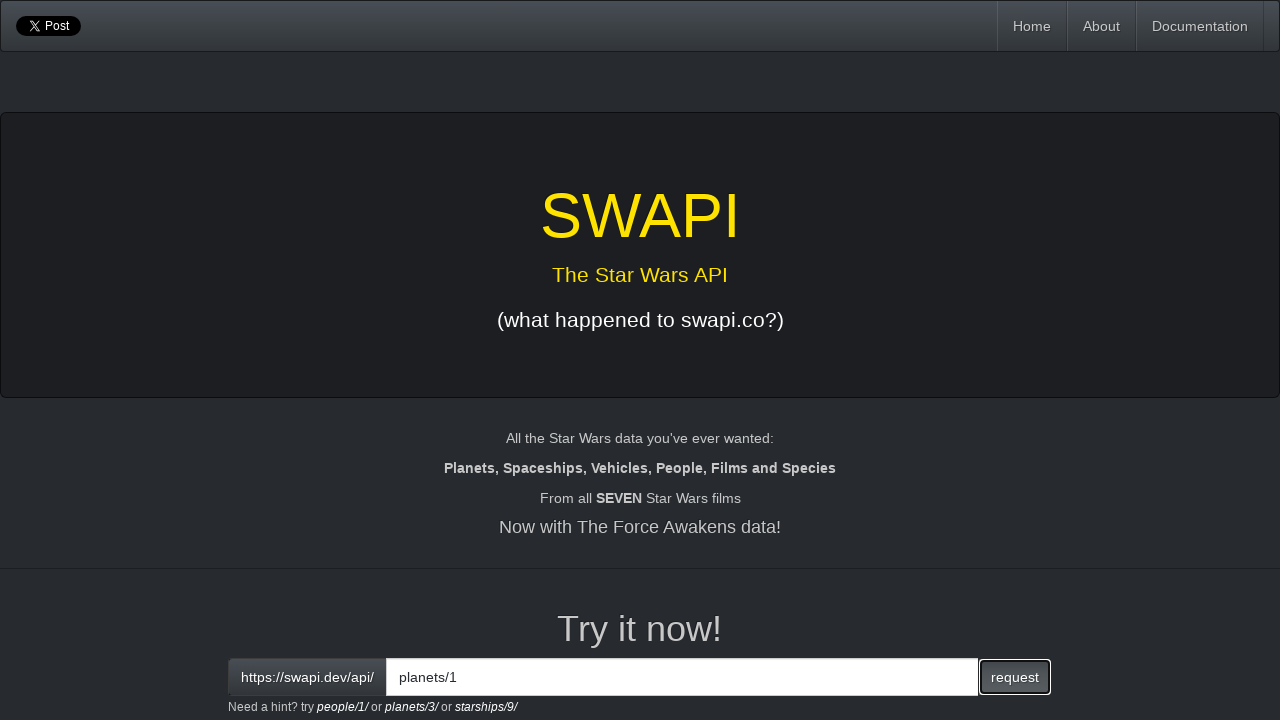

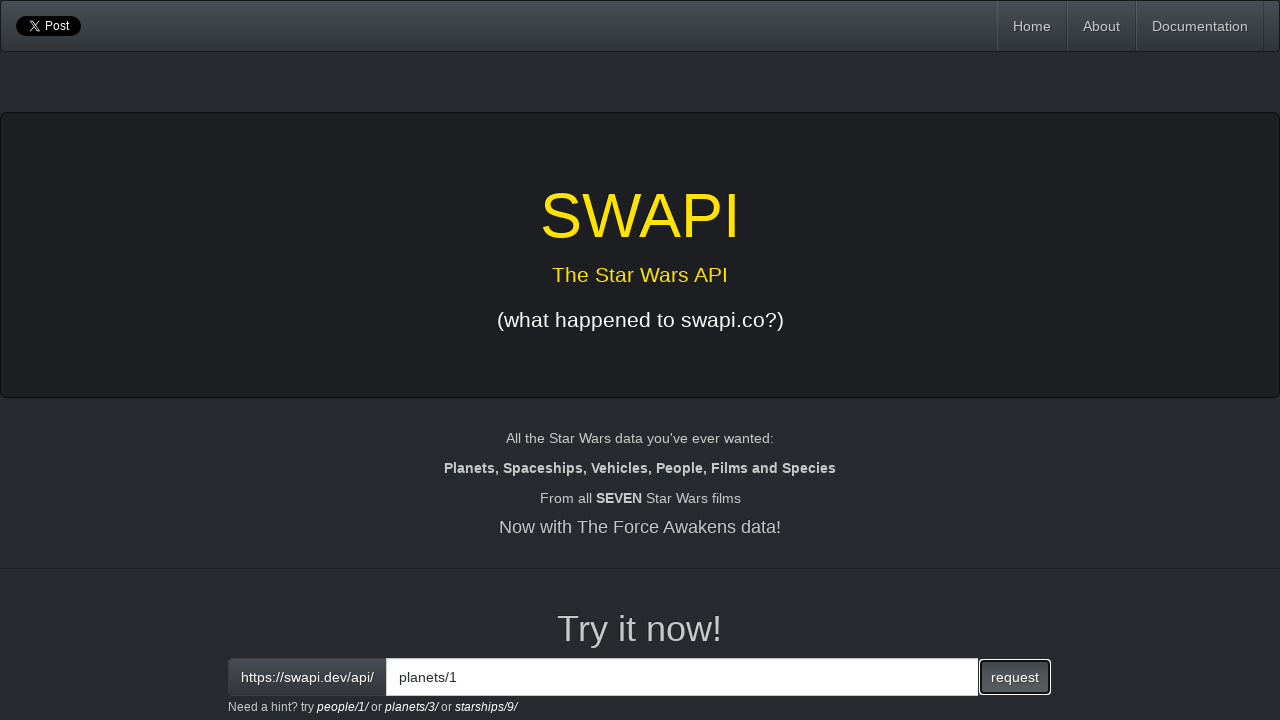